Tests dynamic loading by clicking start button and waiting for hidden element to appear, testing both Example 1 and Example 2

Starting URL: https://the-internet.herokuapp.com

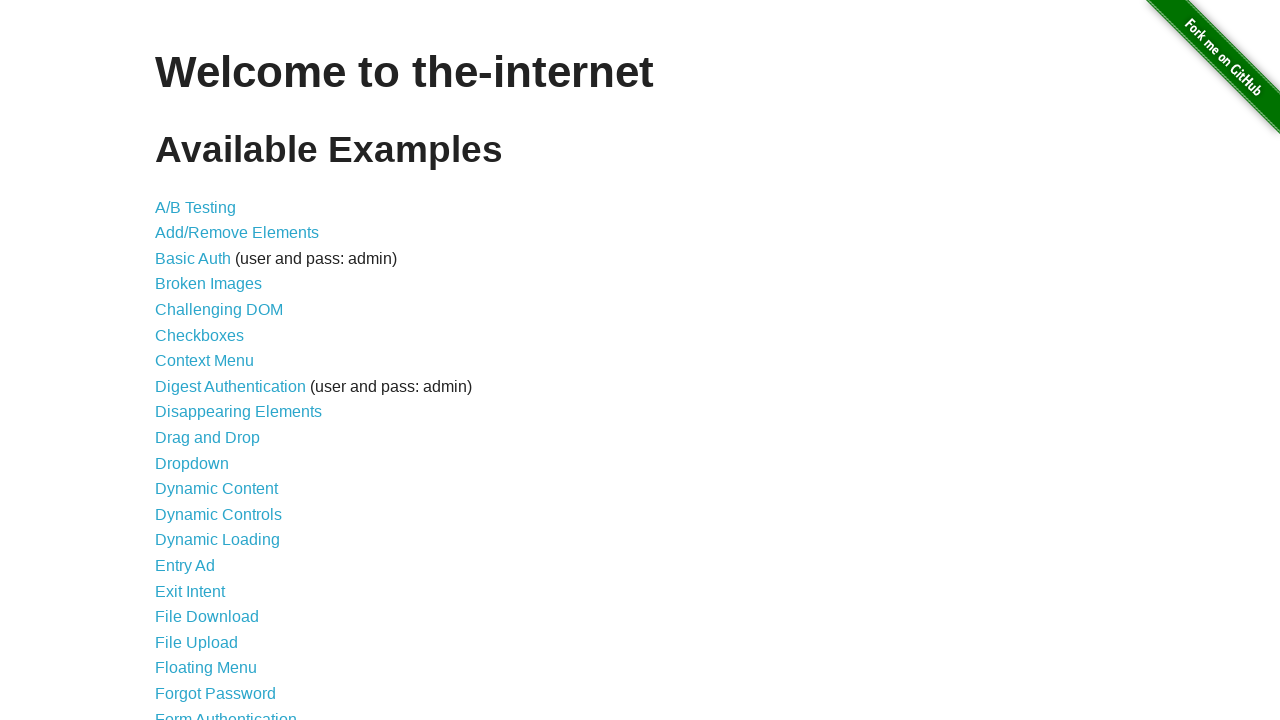

Clicked Dynamic Loading link at (218, 540) on a[href='/dynamic_loading']
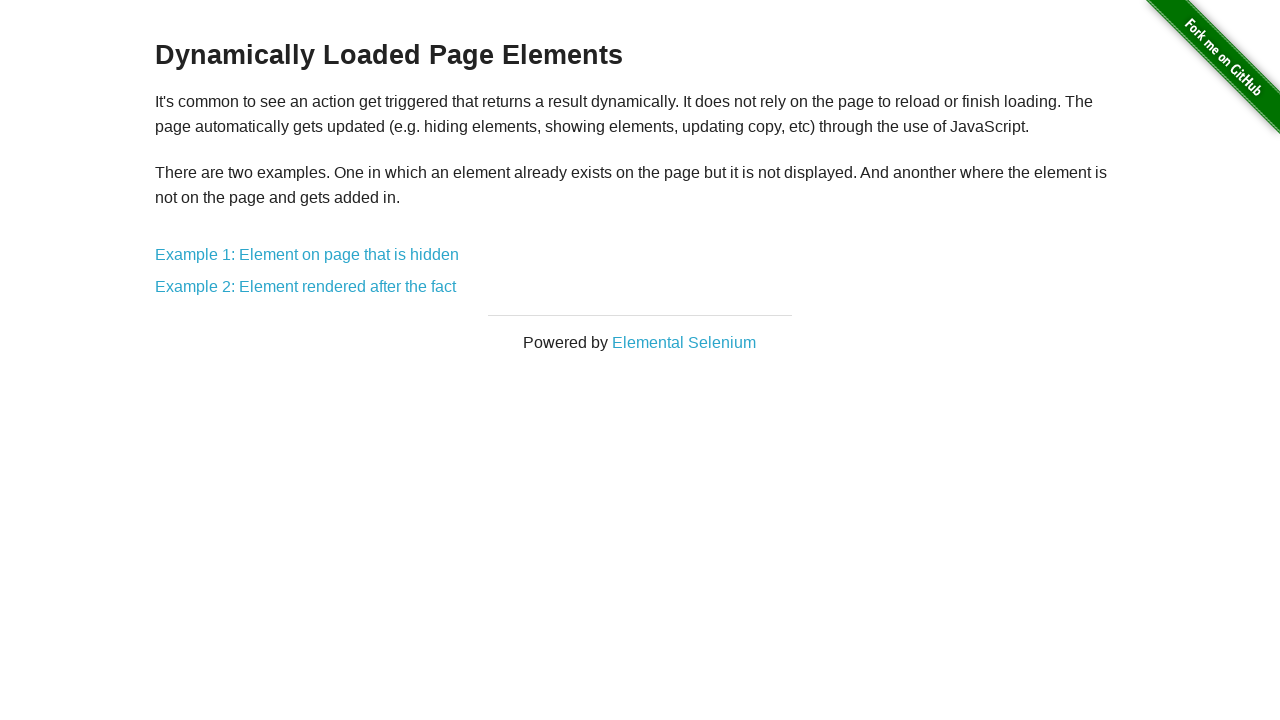

Clicked Example 1 link at (307, 255) on a[href='/dynamic_loading/1']
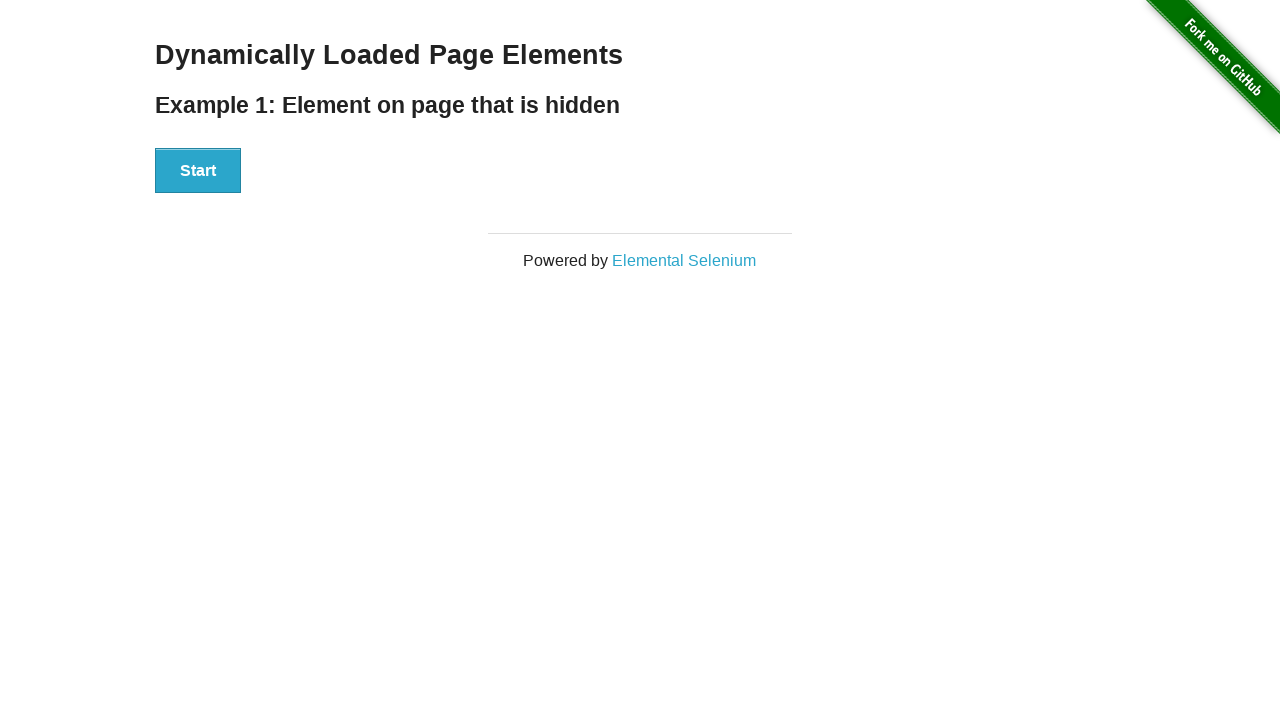

Clicked Start button for Example 1 at (198, 171) on #start button
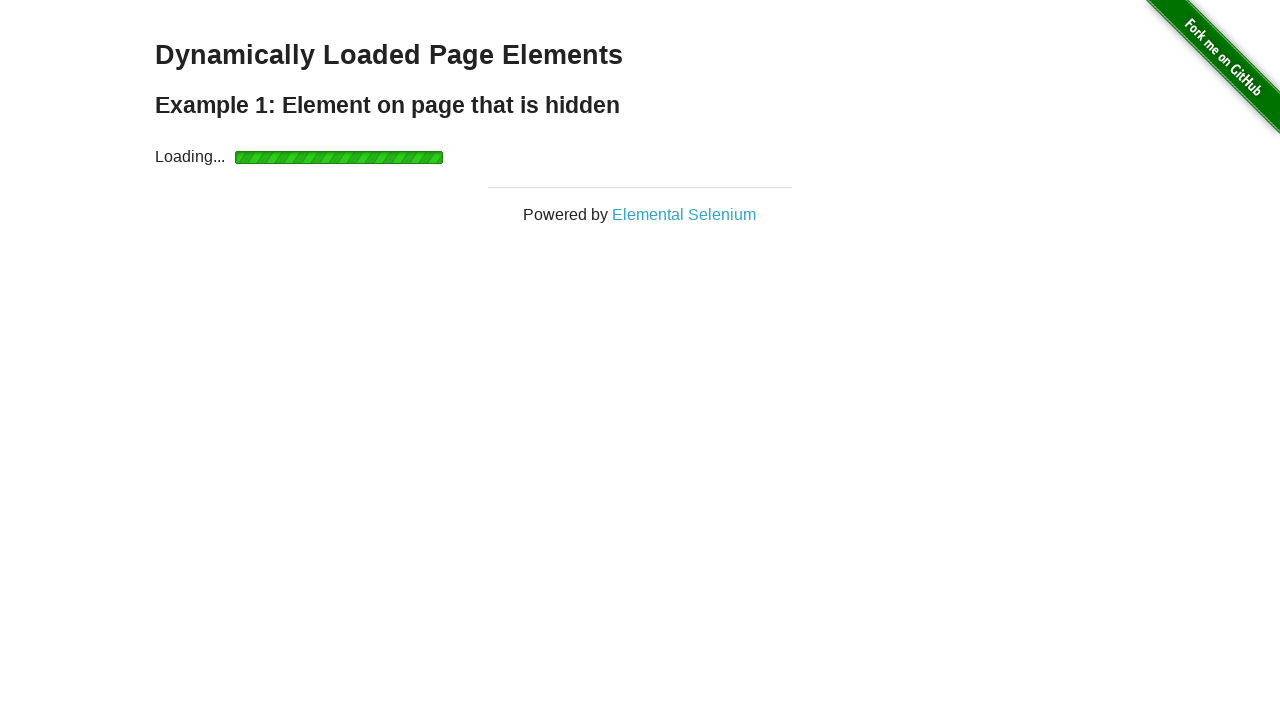

Hidden element appeared after dynamic loading in Example 1
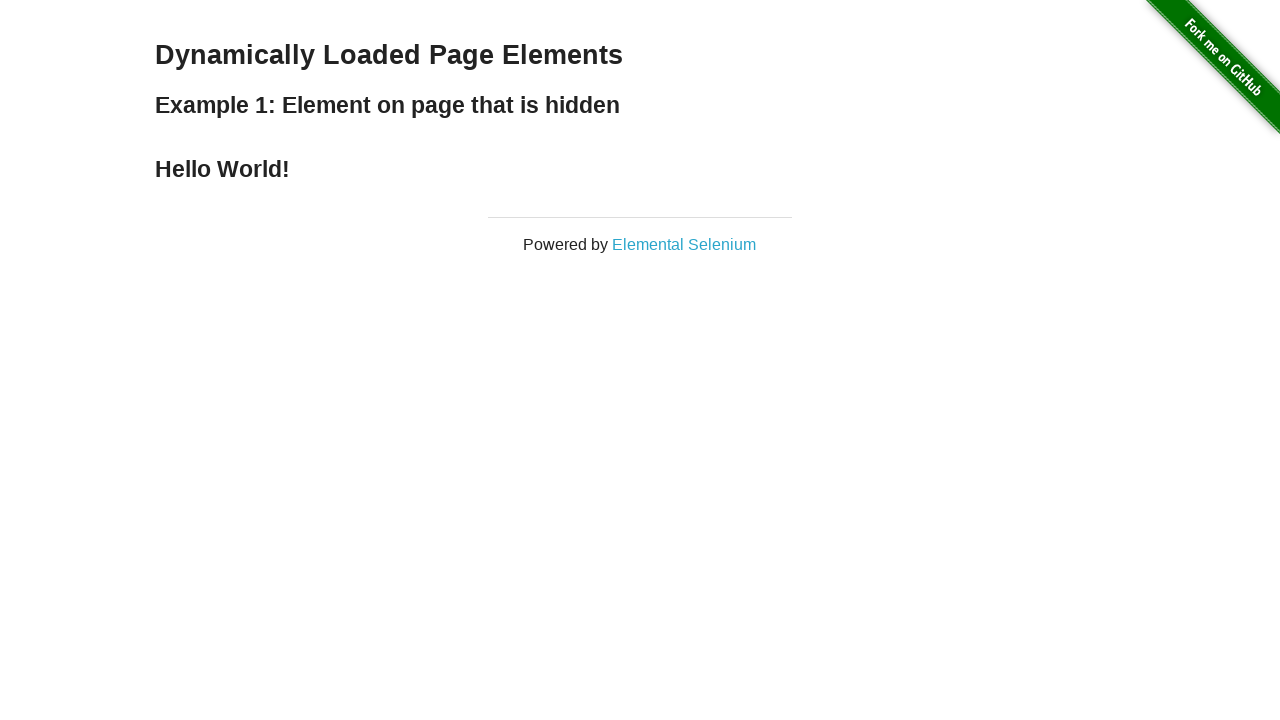

Navigated to Example 2 page
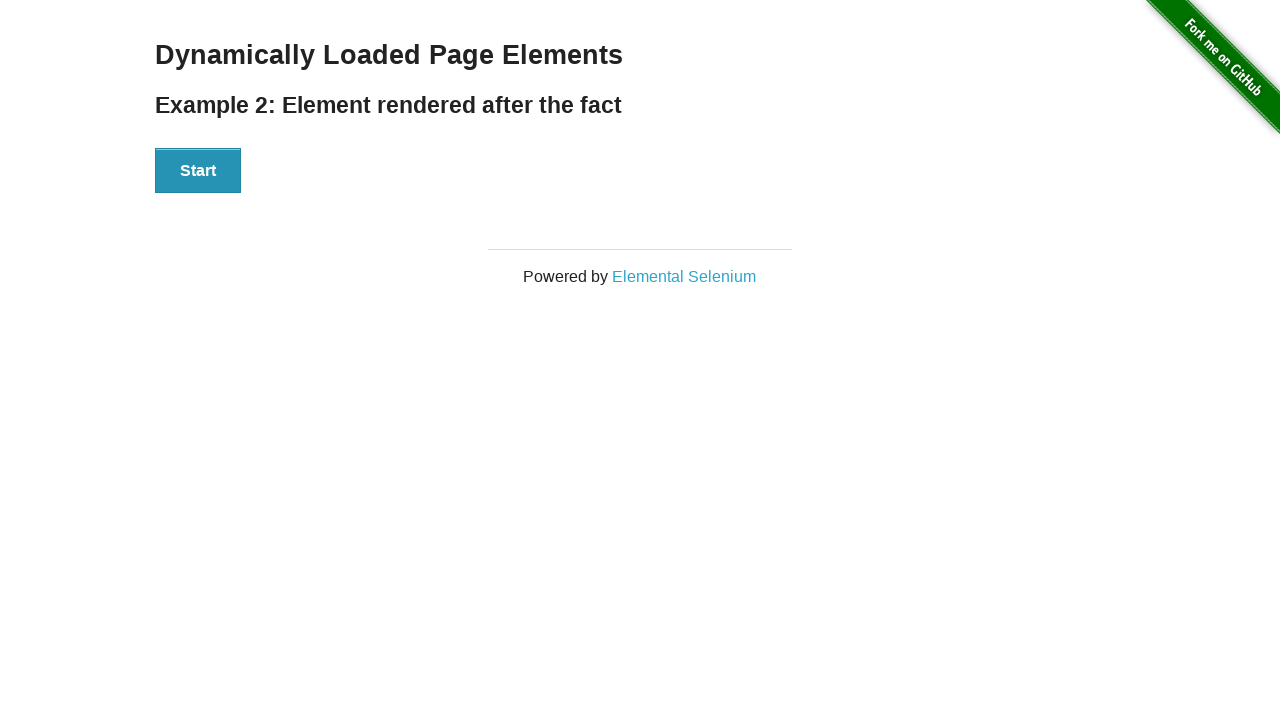

Clicked Start button for Example 2 at (198, 171) on #start button
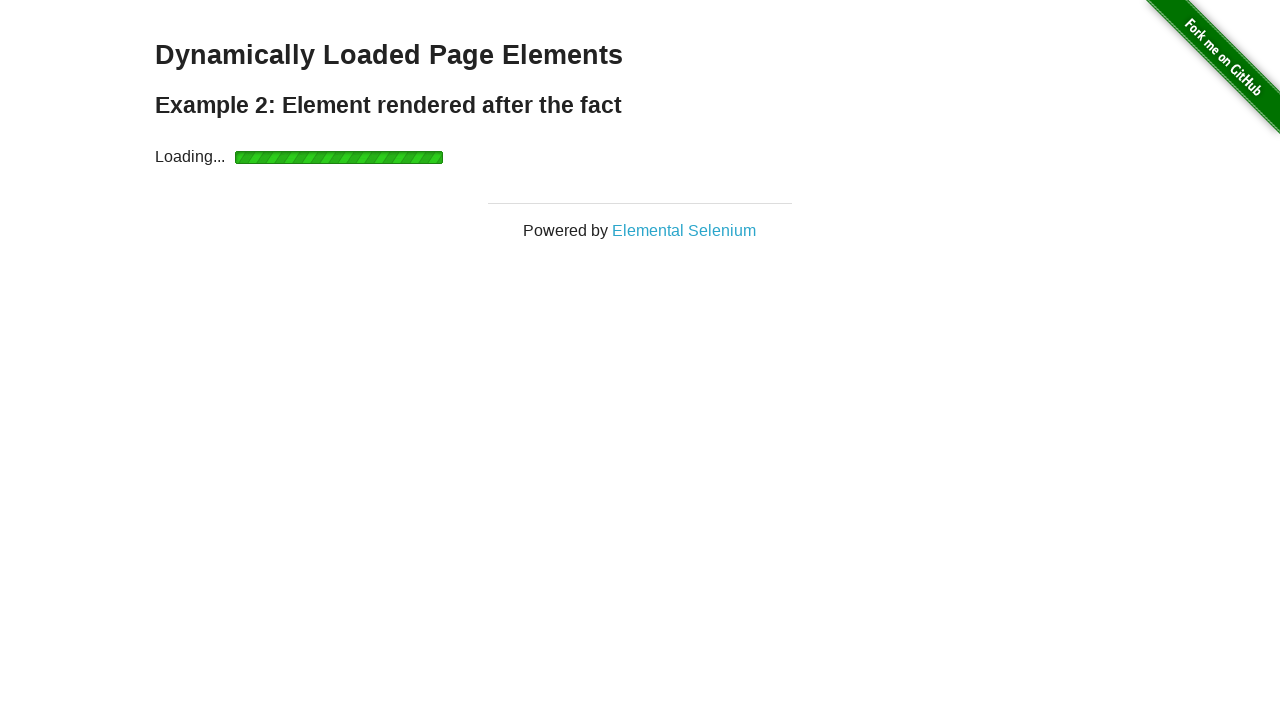

Hidden element appeared after dynamic loading in Example 2
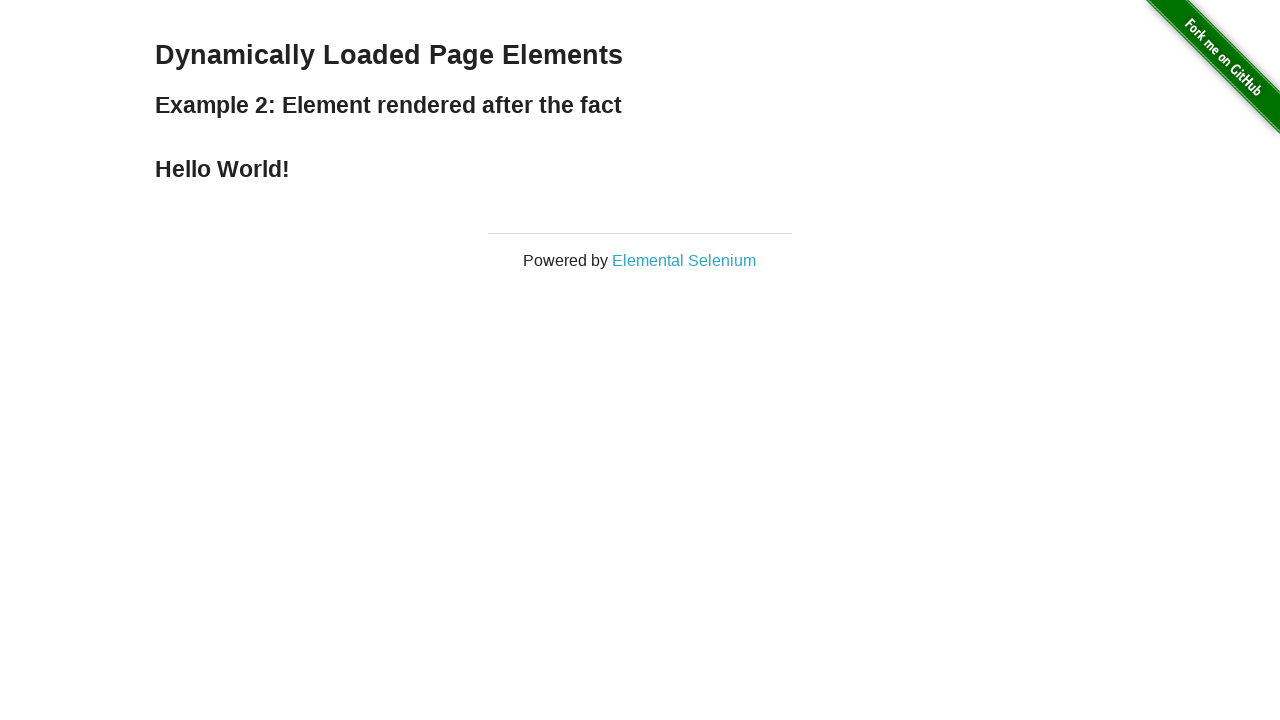

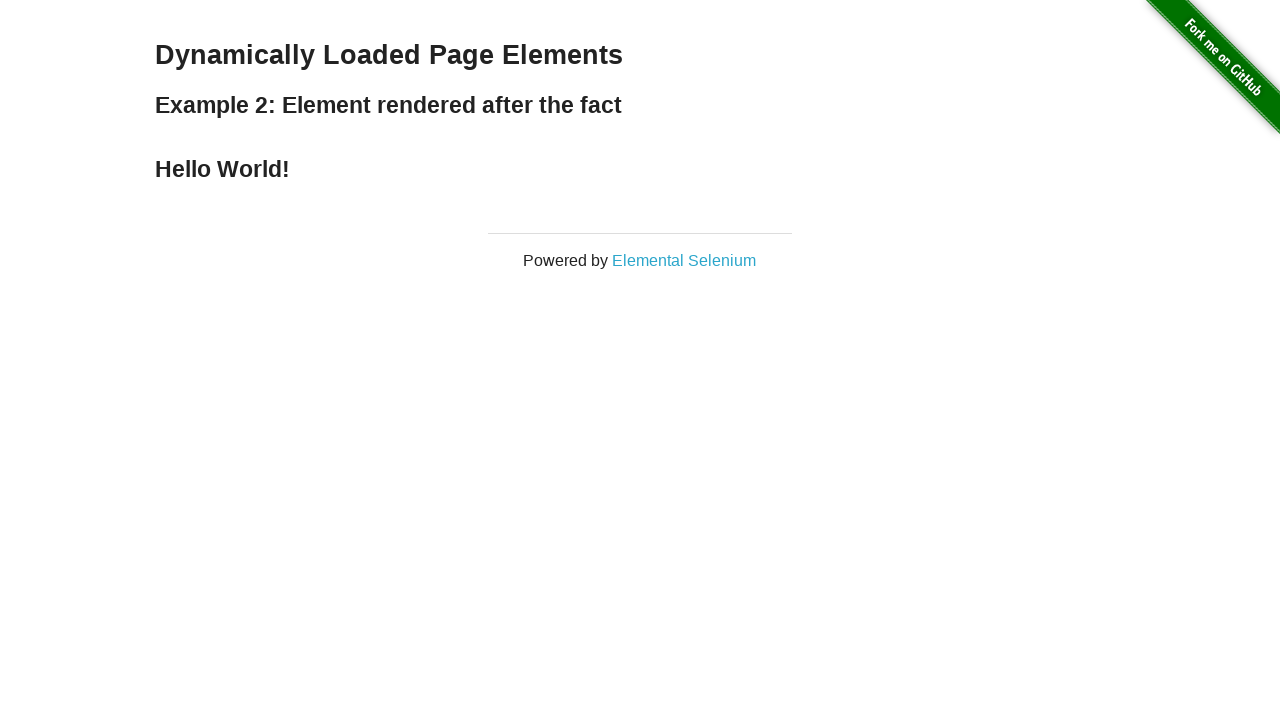